Navigates to the Exchange Traded Concepts funds page and waits for the ETF data table to load, verifying that fund information is displayed.

Starting URL: https://exchangetradedconcepts.com/funds

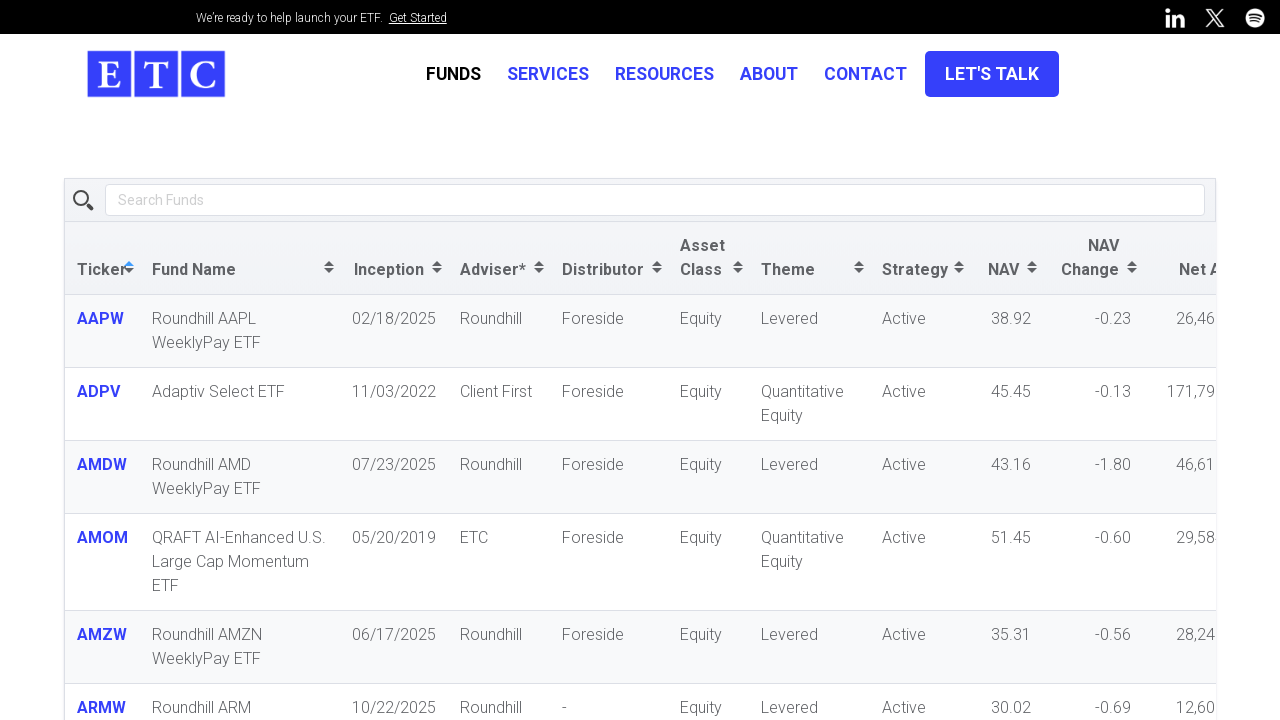

Waited for ETF data table body to load
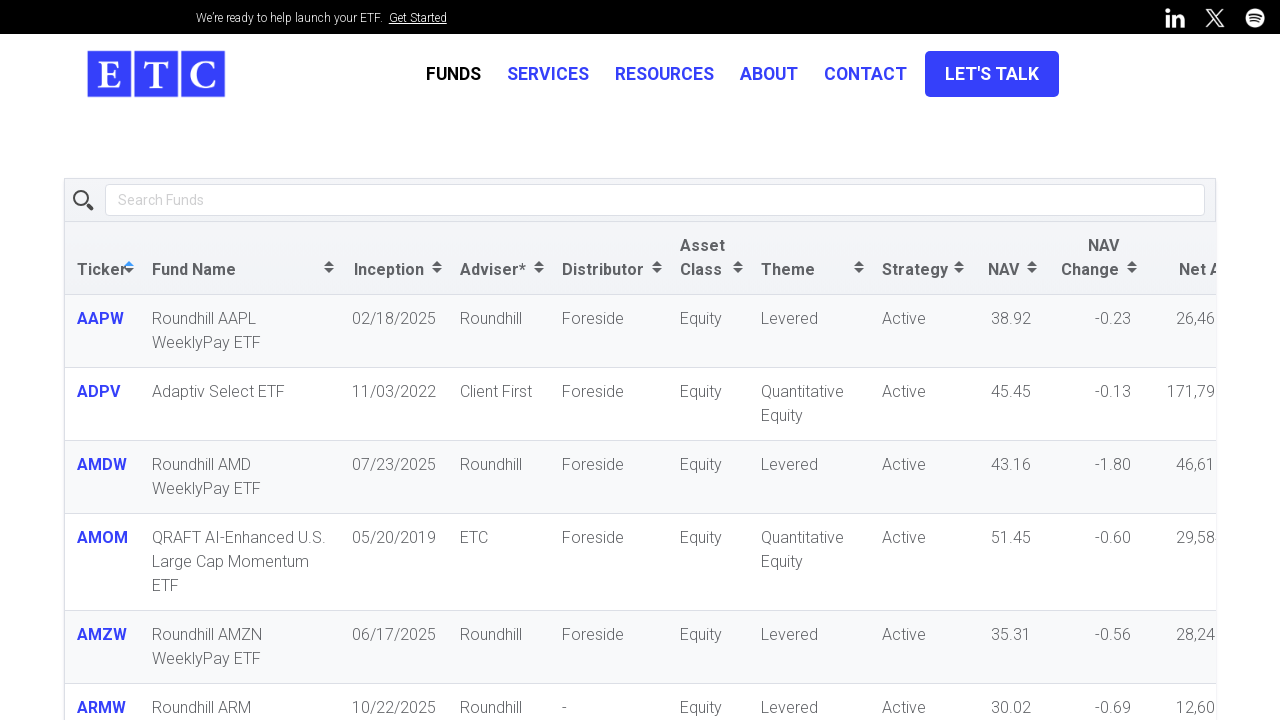

Verified fund table rows are present in the ETF data table
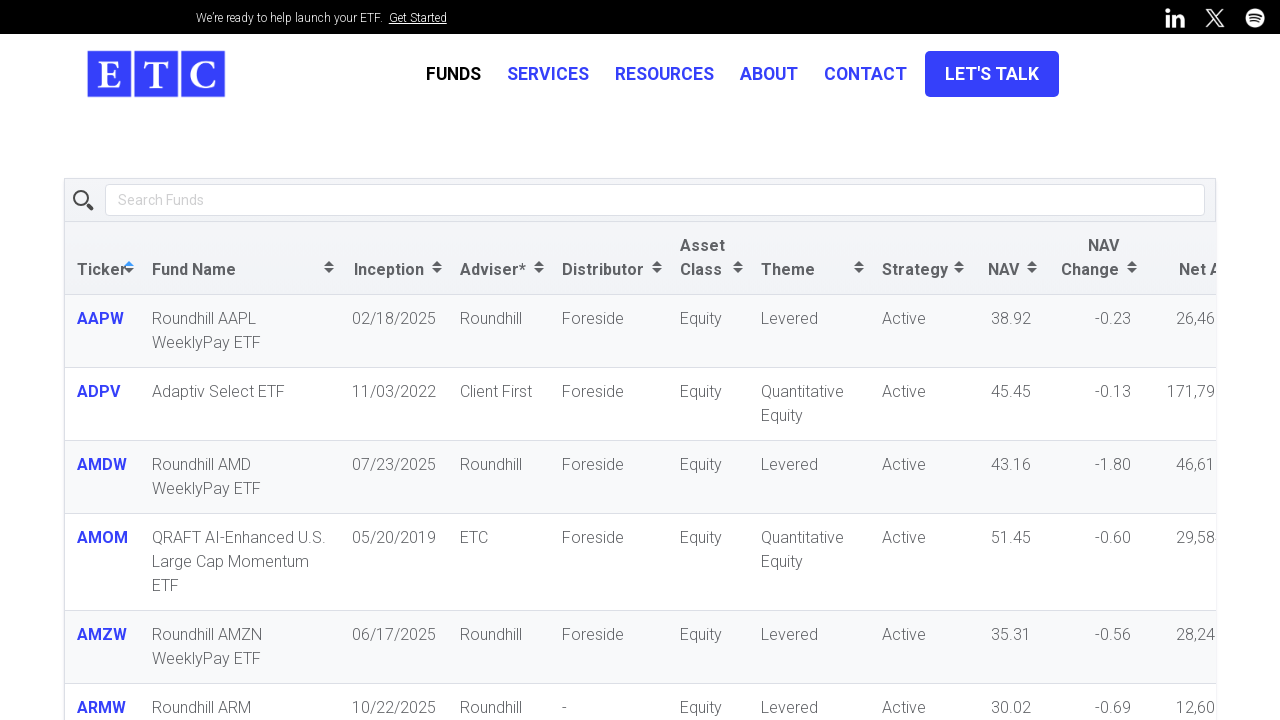

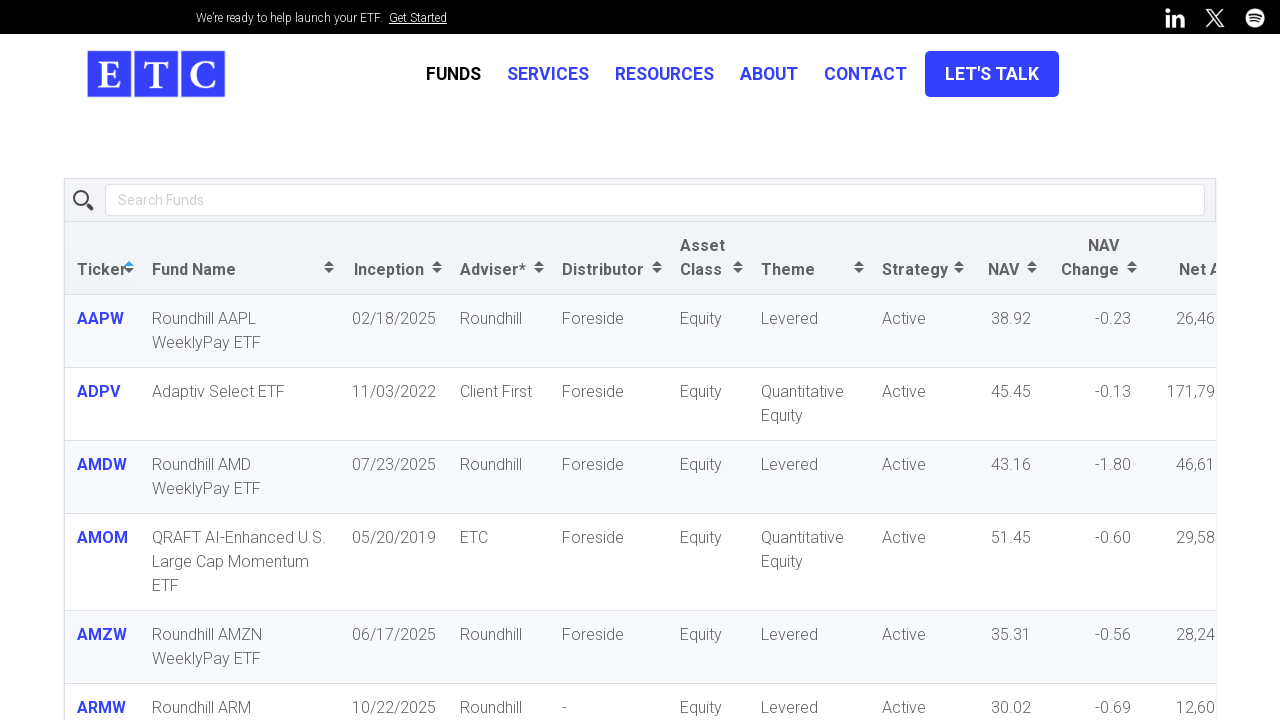